Automates interaction with the Mensa Norway IQ test by selecting age range, starting the test, and answering the first two questions

Starting URL: https://test.mensa.no/

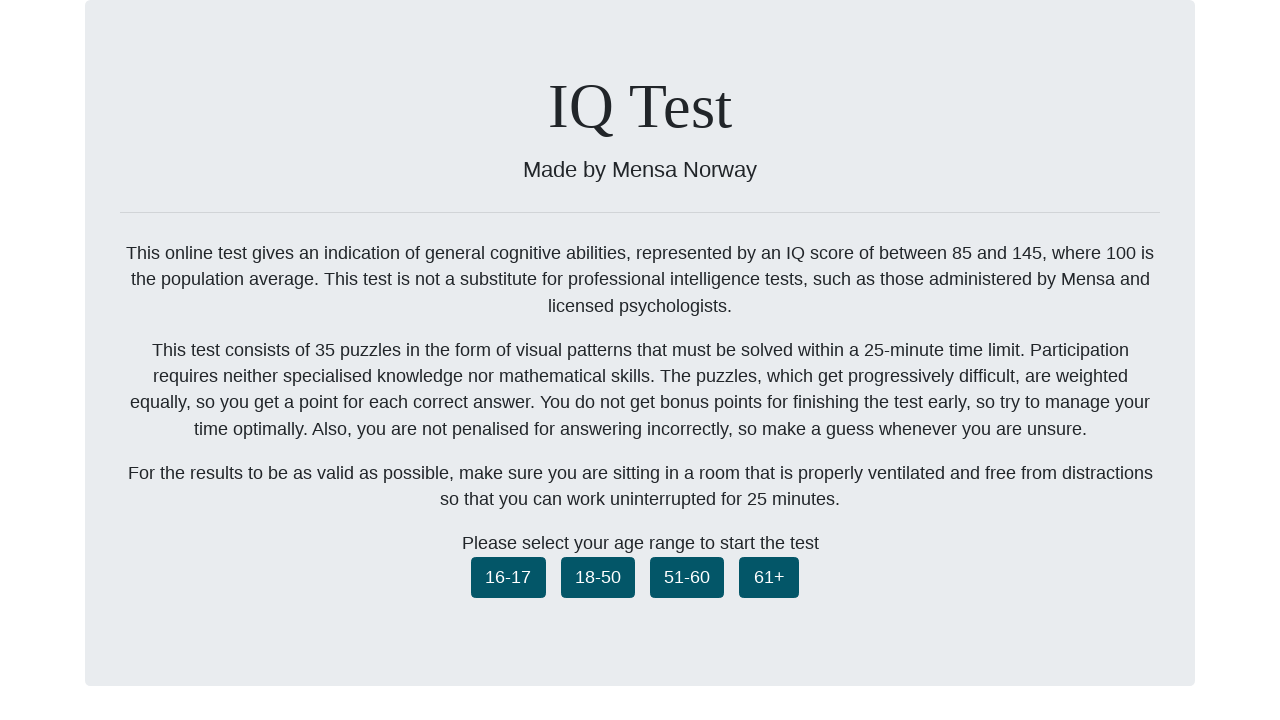

Clicked age range button for 18-50 at (598, 577) on button.ageselect_1850
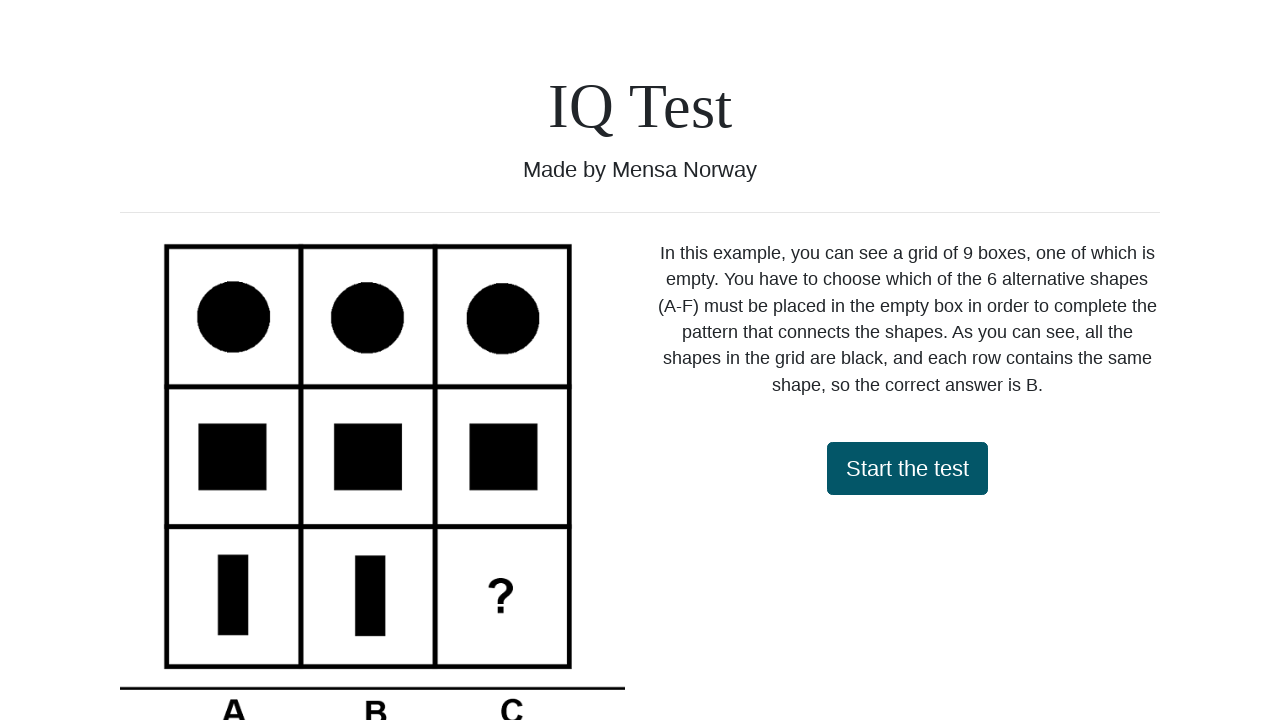

Waited for page to update after age range selection
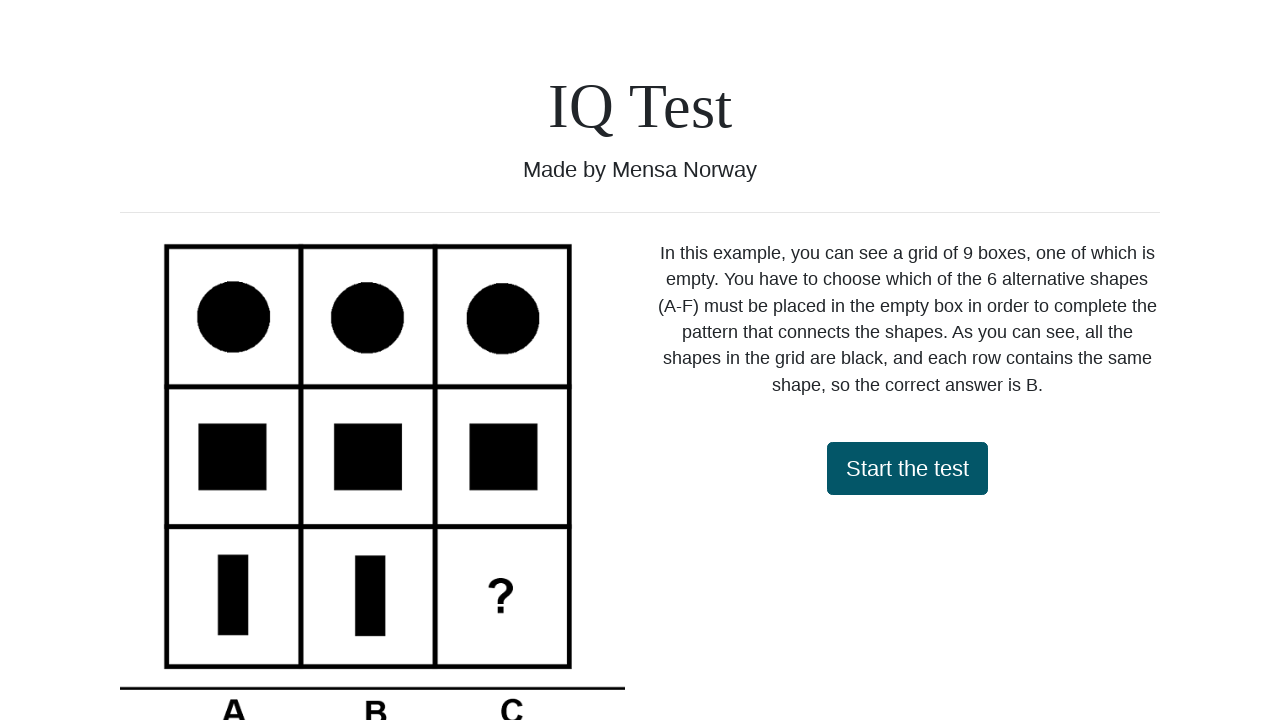

Clicked start test button at (907, 468) on #startTest
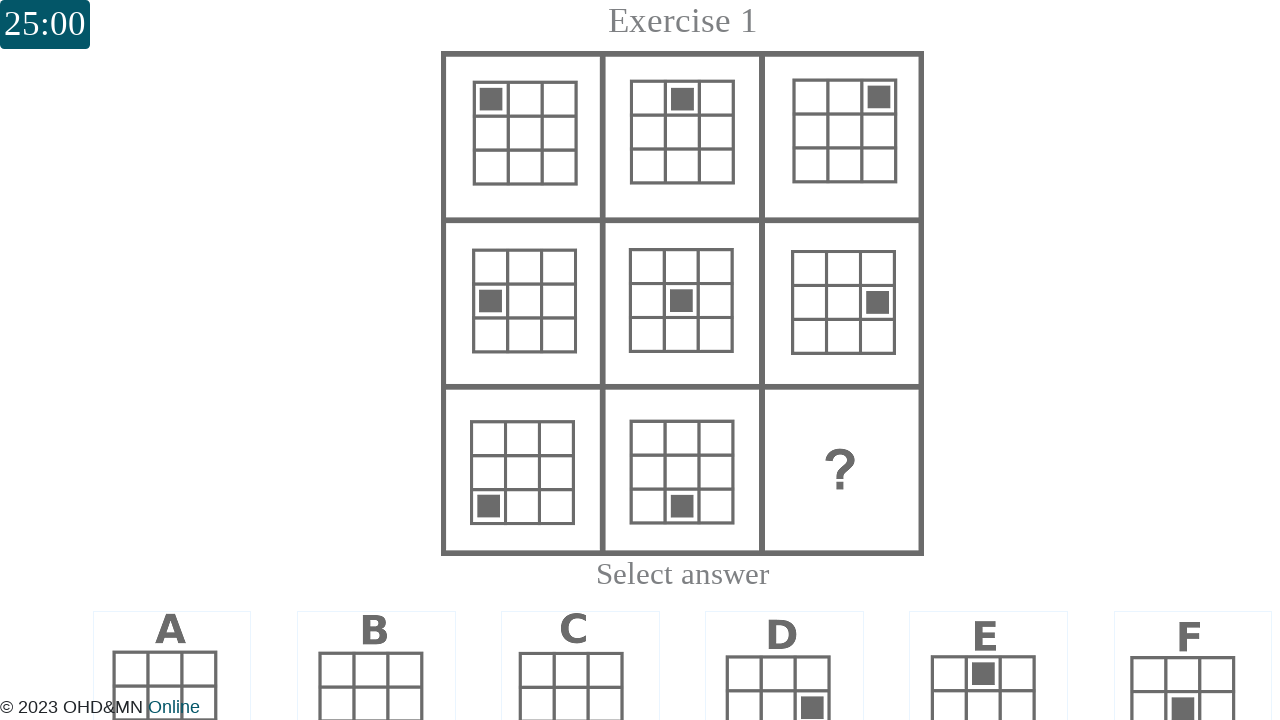

Waited for first question to load
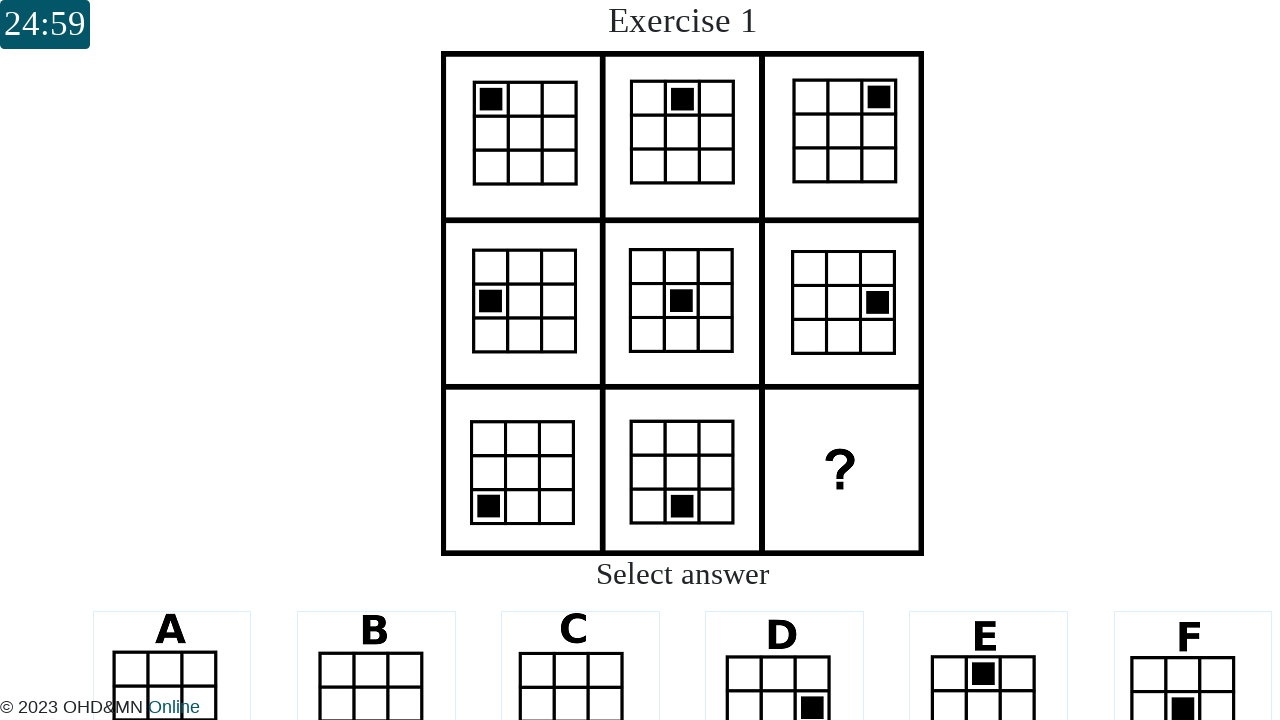

Answered first question by selecting first option at (172, 644) on xpath=//div[@id="question_0"]//div[@data-answerid="0"]
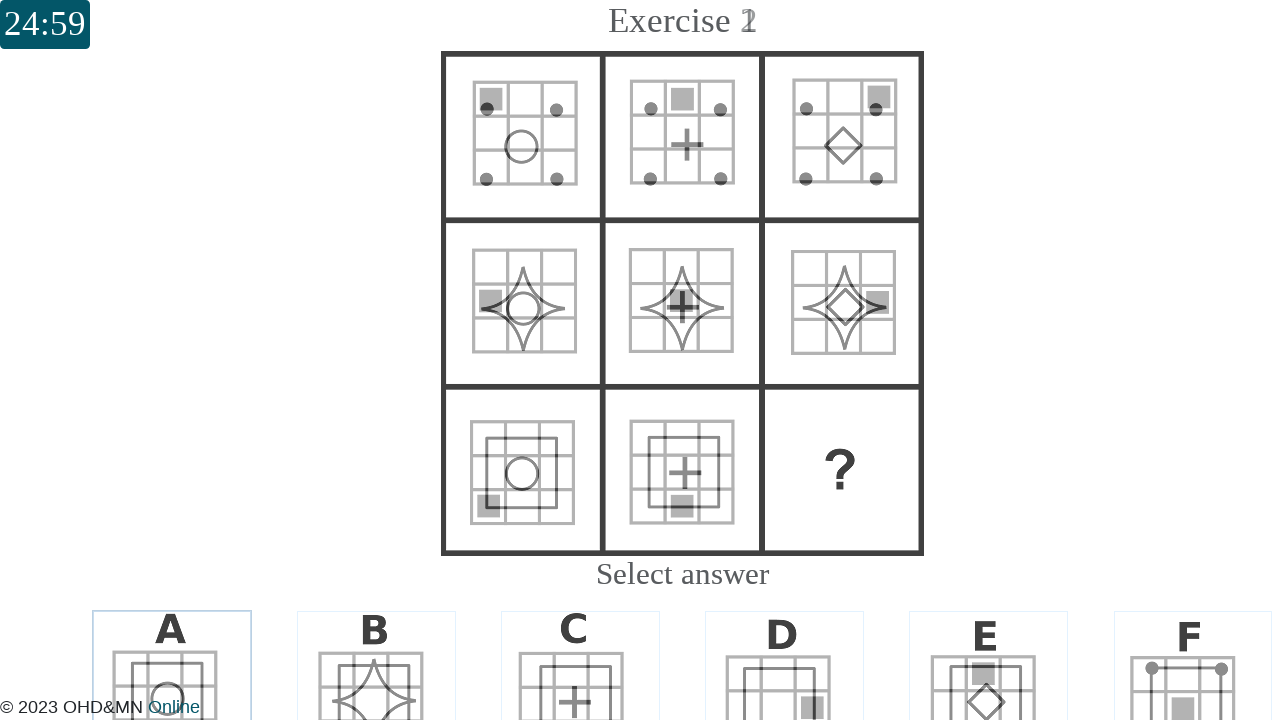

Waited before answering second question
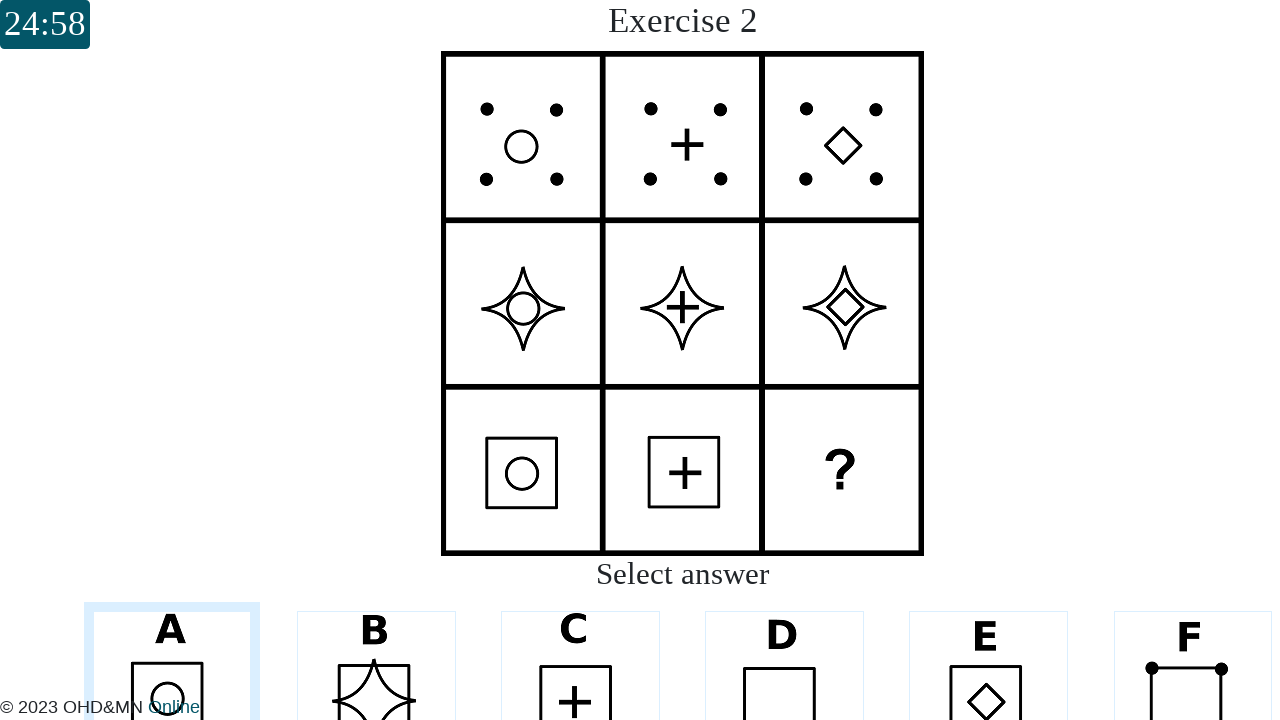

Answered second question by selecting second option at (376, 644) on xpath=//div[@id="question_1"]//div[@data-answerid="1"]
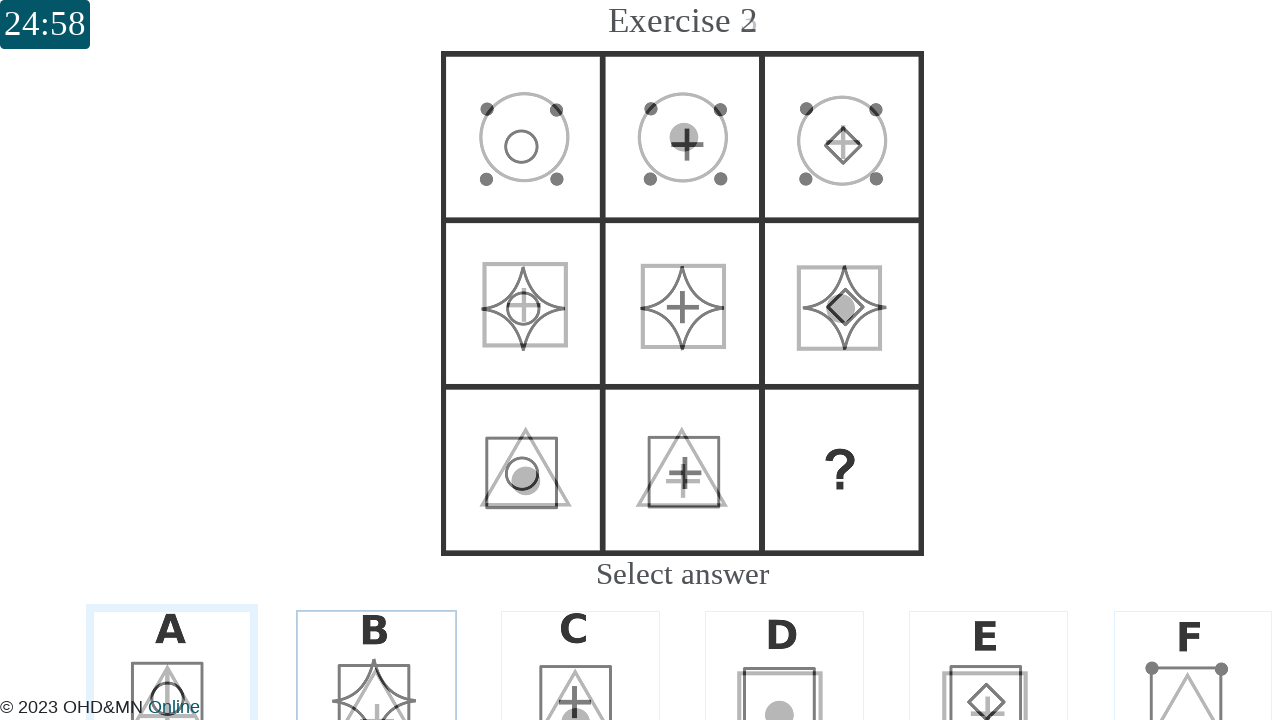

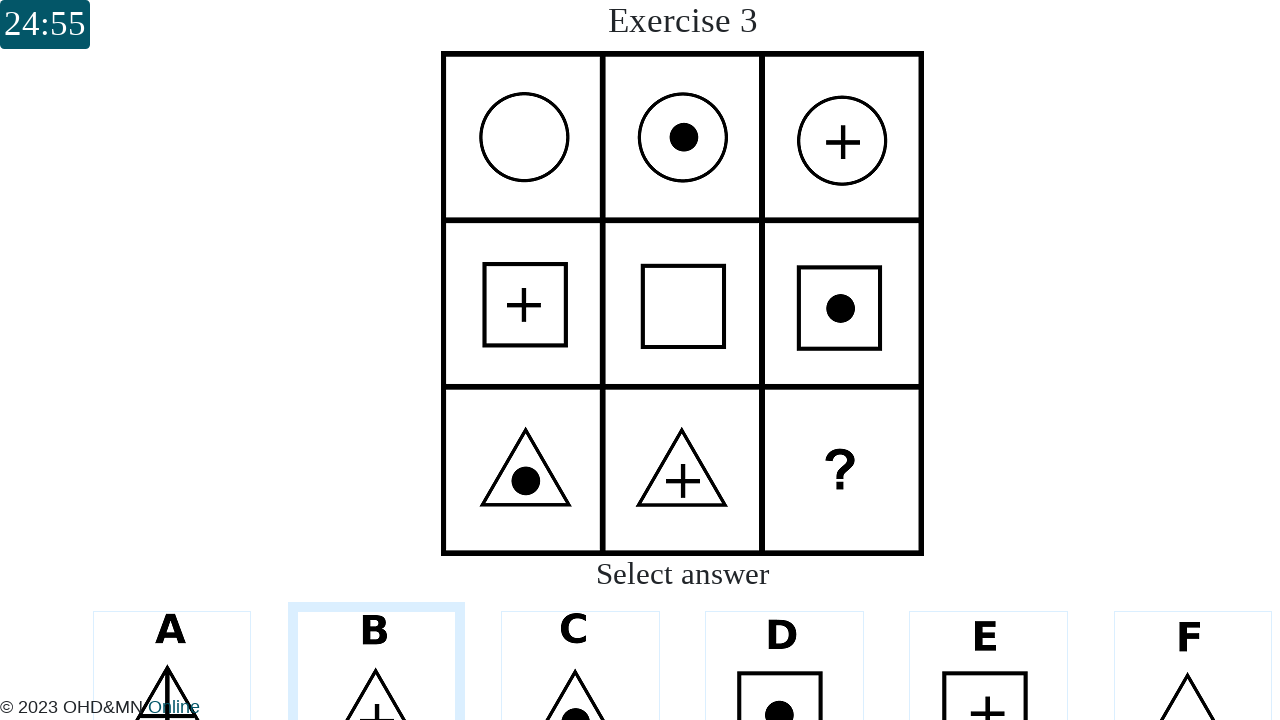